Clicks on the History link and verifies navigation to the info.html page

Starting URL: https://www.99-bottles-of-beer.net/

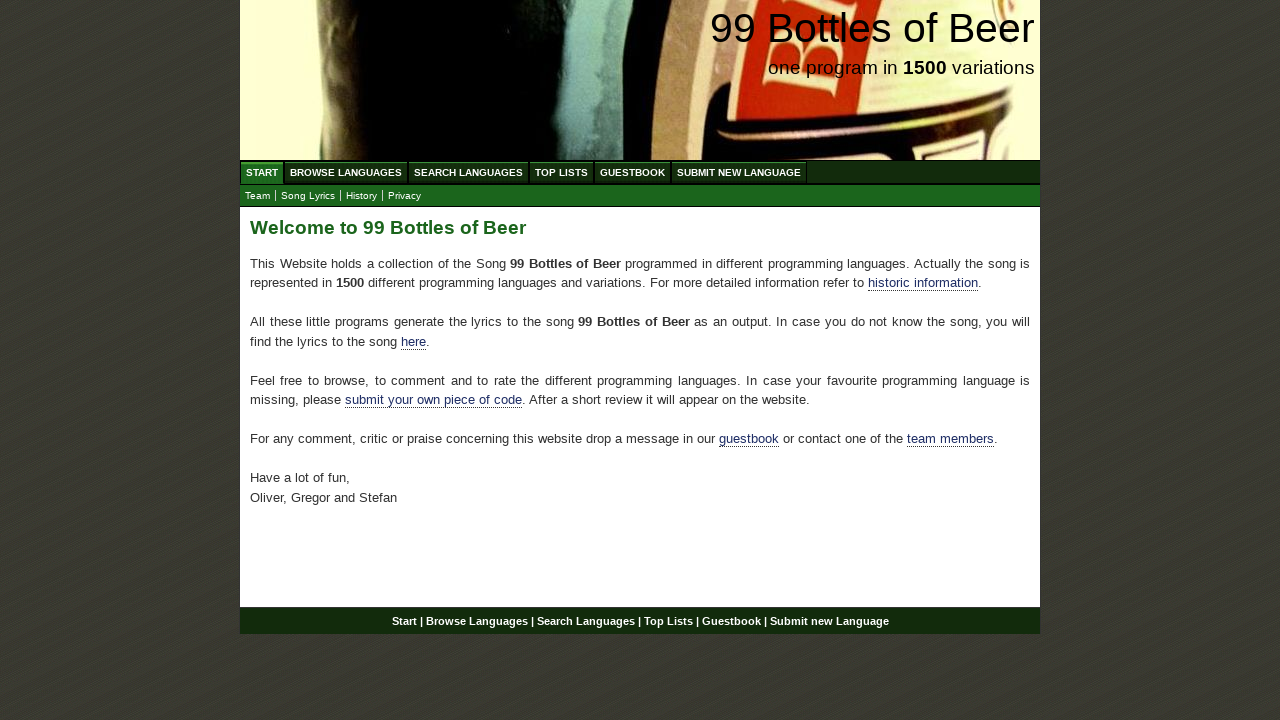

Clicked on the History link at (362, 196) on a[href='info.html']
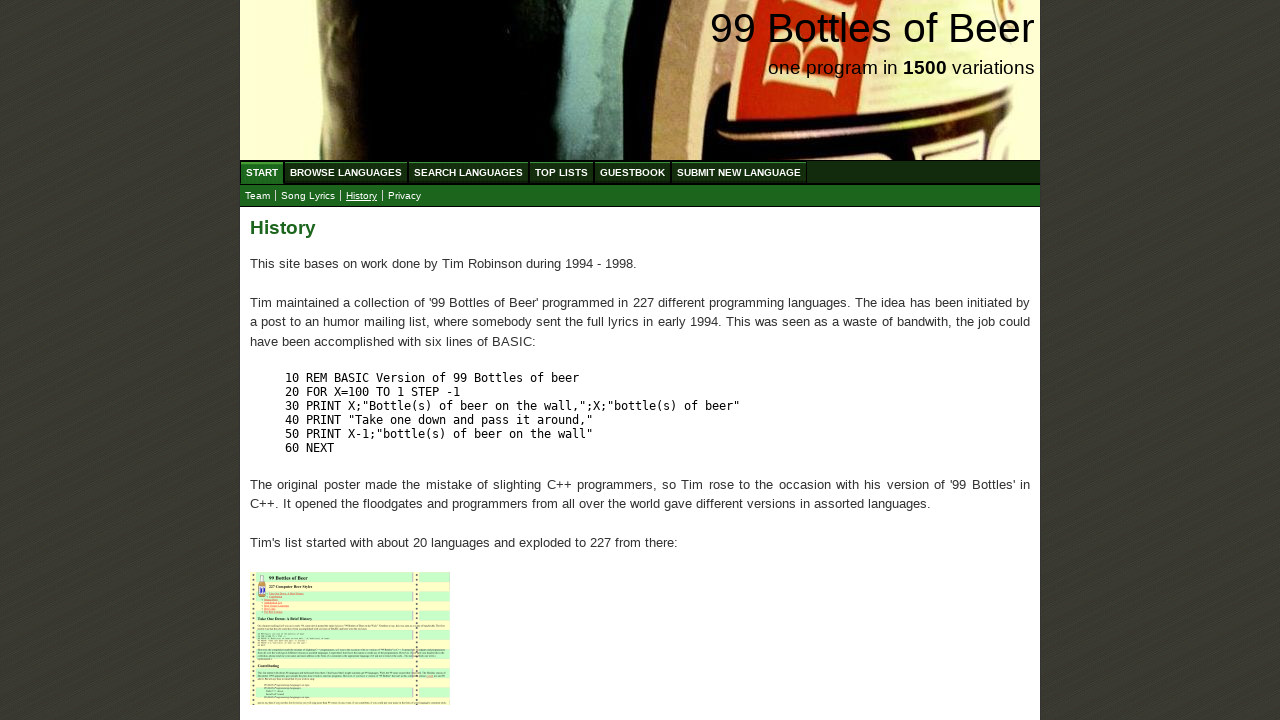

Waited for navigation to info.html page
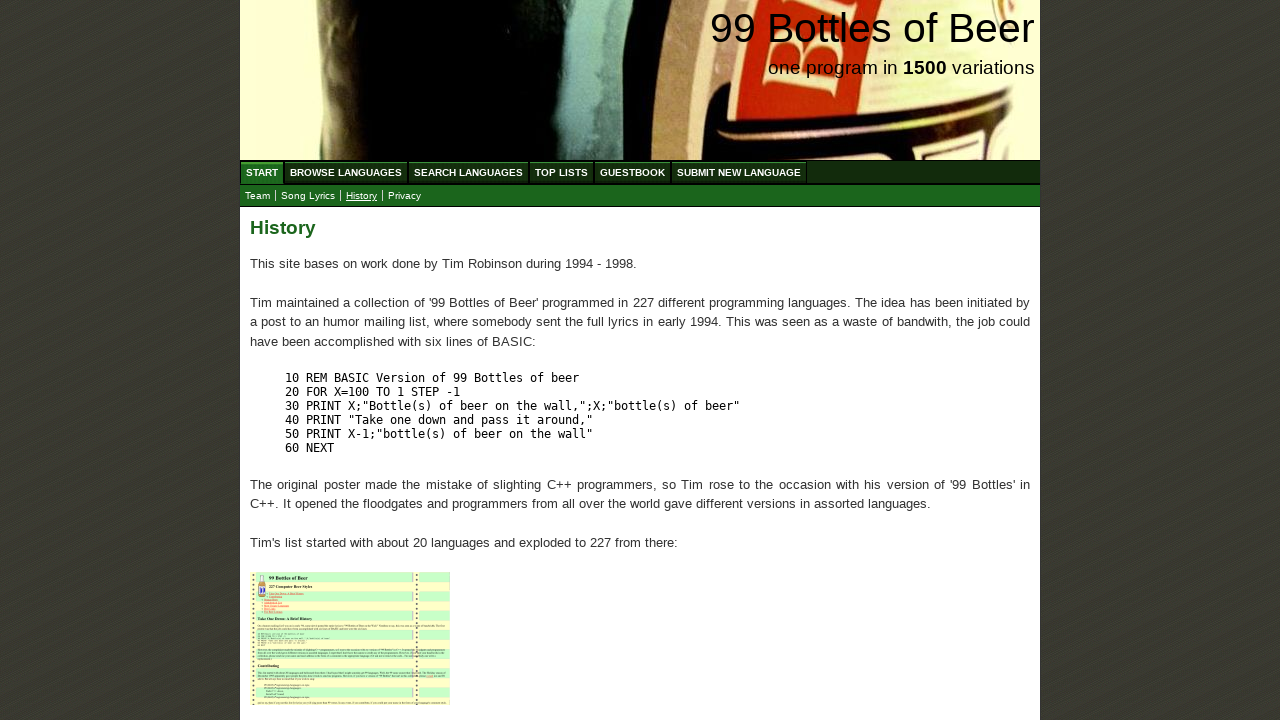

Verified navigation to info.html page - URL assertion passed
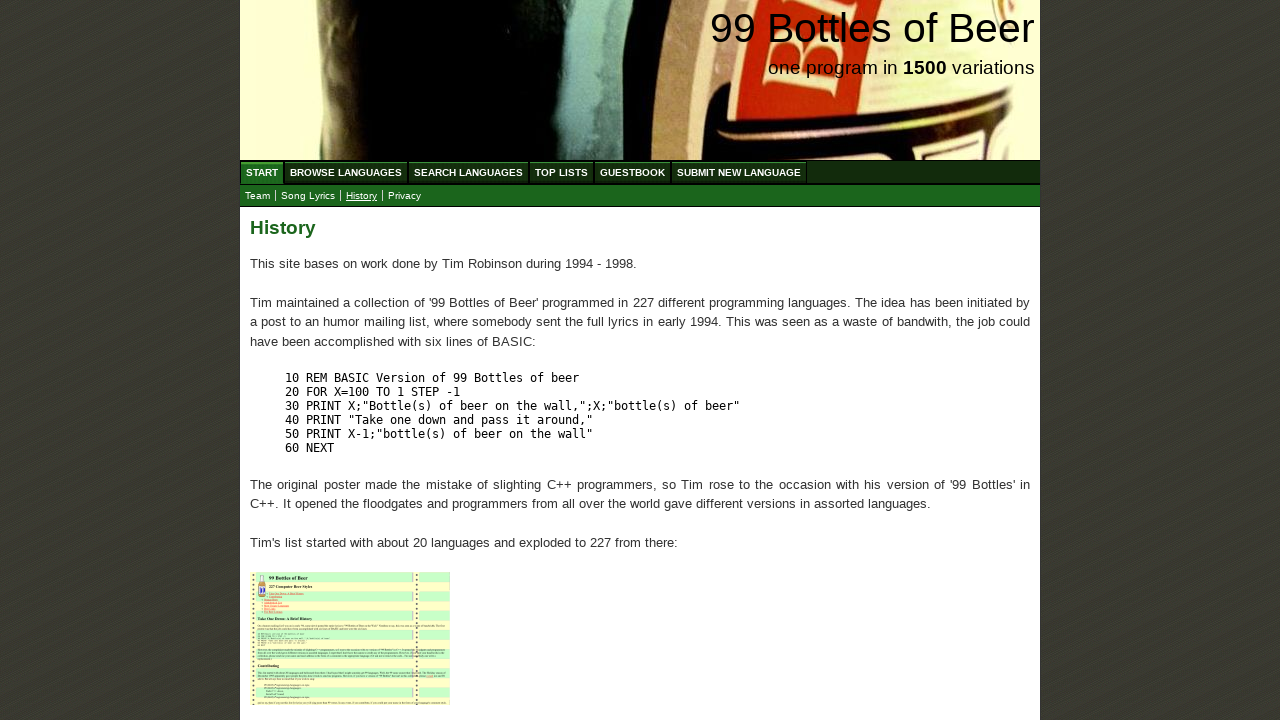

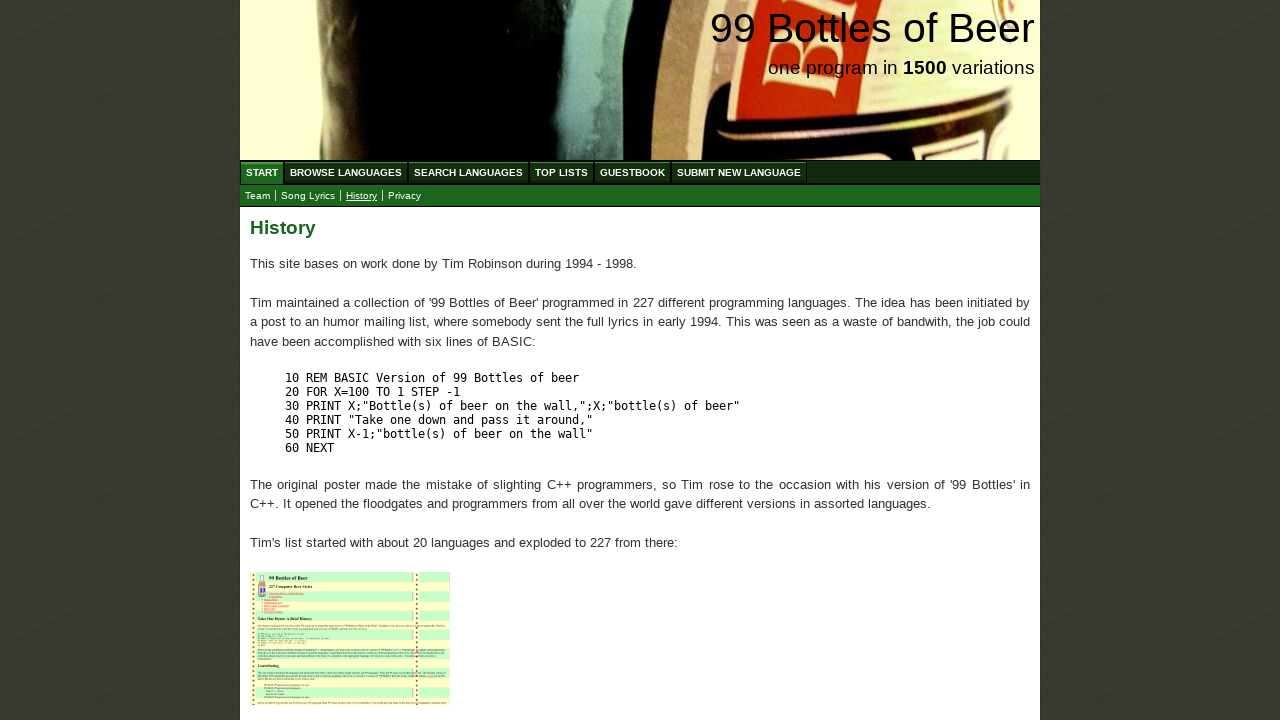